Tests adding todo items by filling the input field and pressing Enter, then verifying the items appear in the list

Starting URL: https://demo.playwright.dev/todomvc

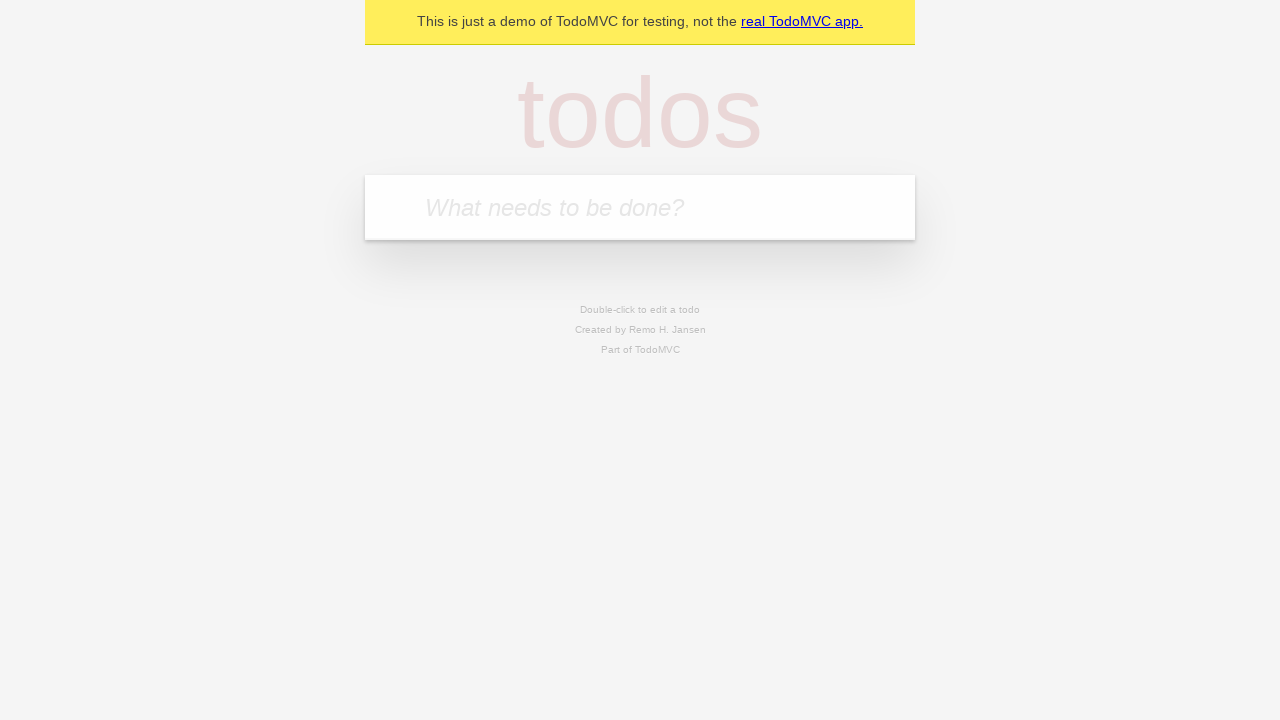

Located the todo input field
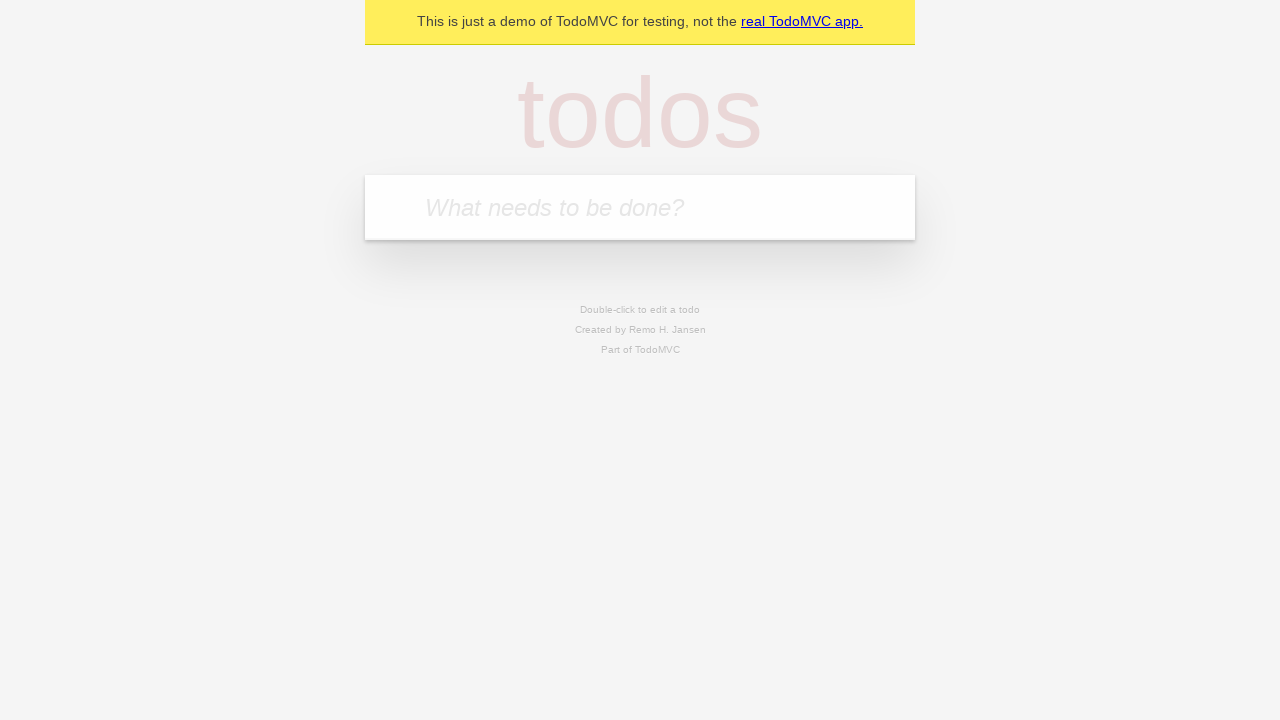

Filled input field with 'buy some cheese' on internal:attr=[placeholder="What needs to be done?"i]
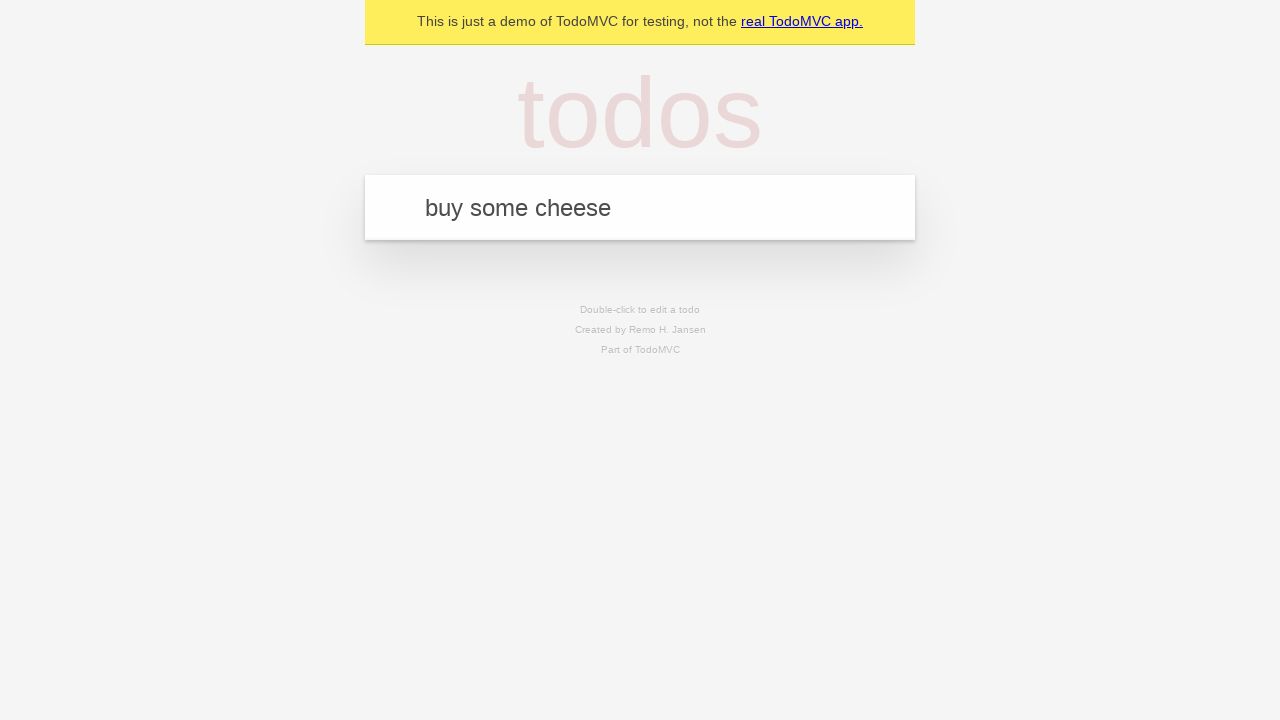

Pressed Enter to create first todo item on internal:attr=[placeholder="What needs to be done?"i]
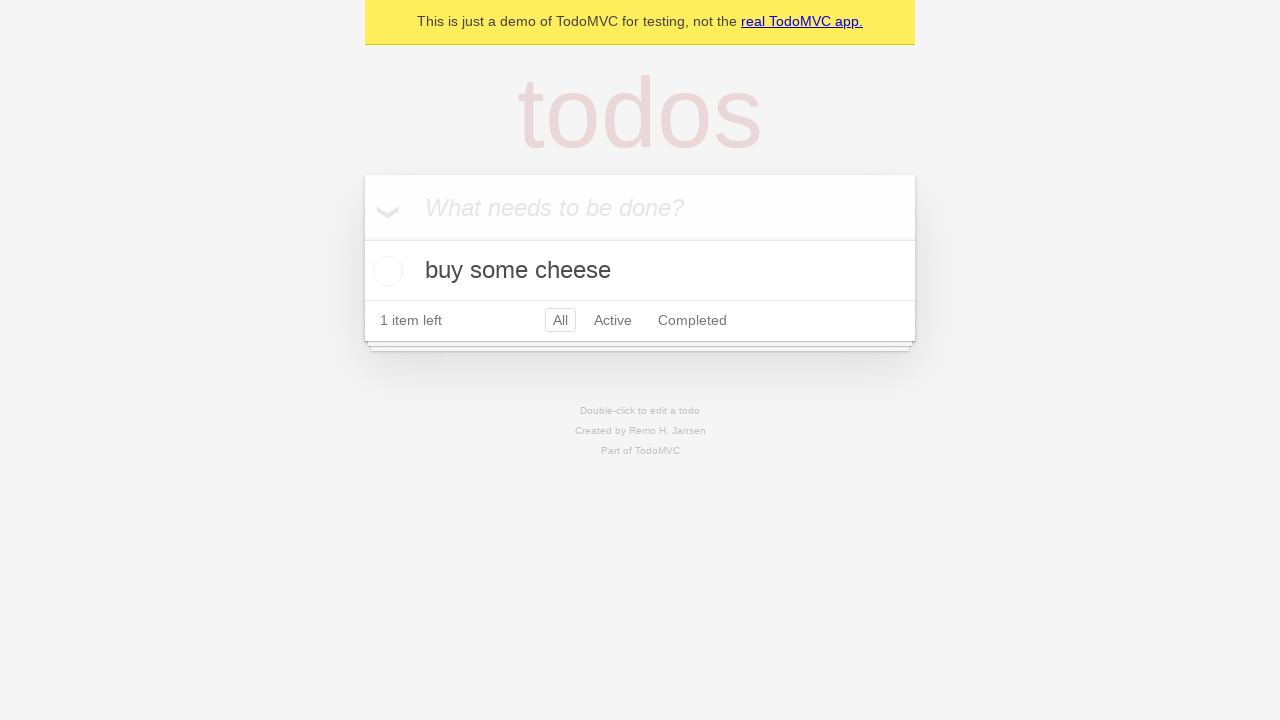

First todo item appeared in the list
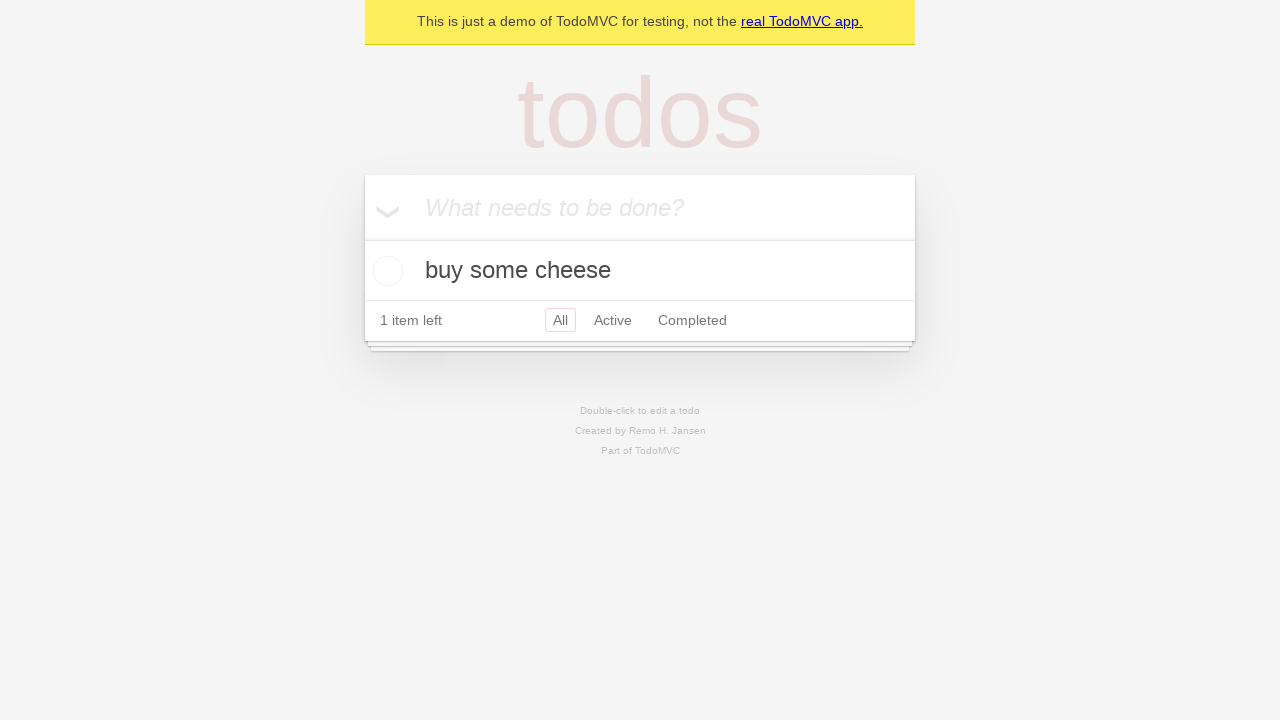

Filled input field with 'feed the cat' on internal:attr=[placeholder="What needs to be done?"i]
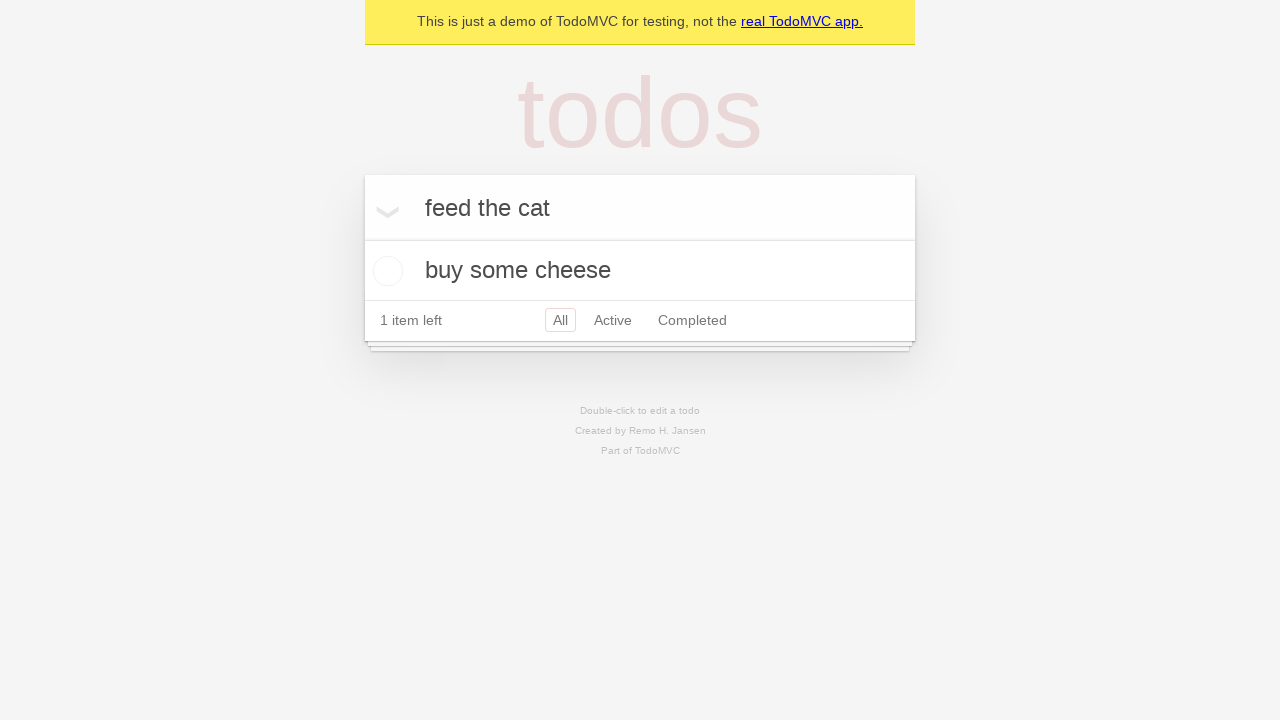

Pressed Enter to create second todo item on internal:attr=[placeholder="What needs to be done?"i]
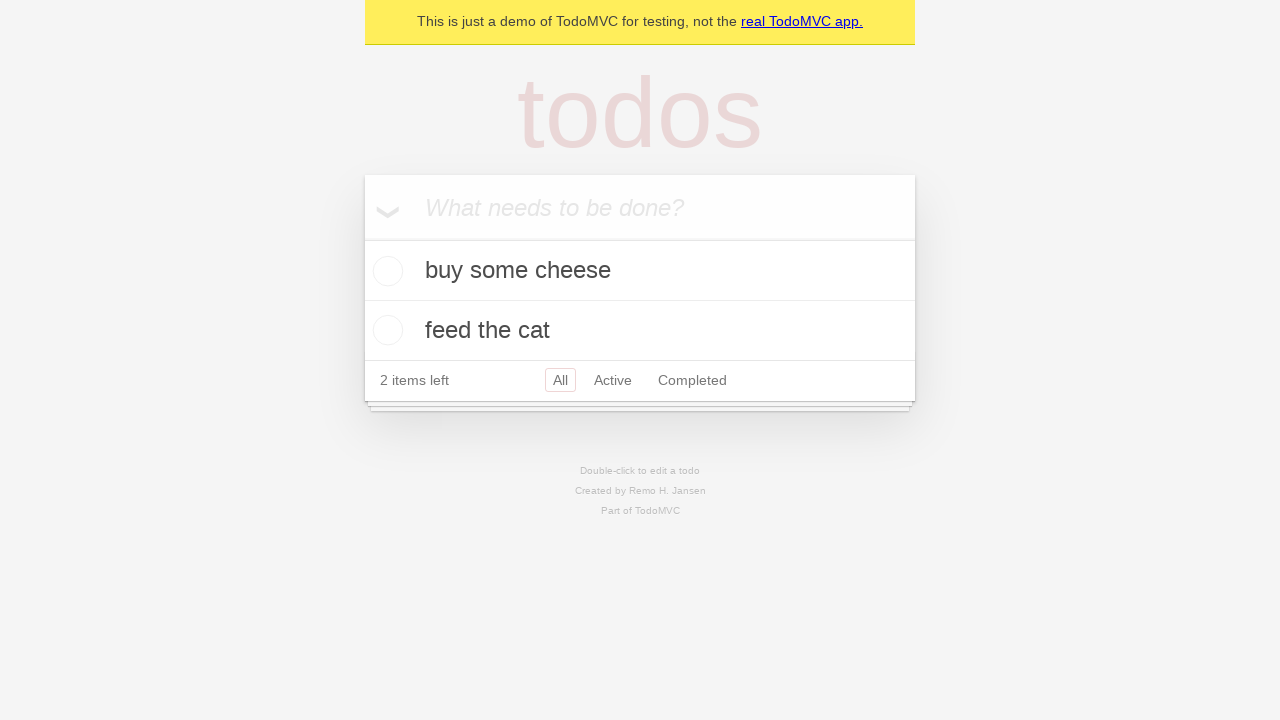

Verified that two todo items are now displayed in the list
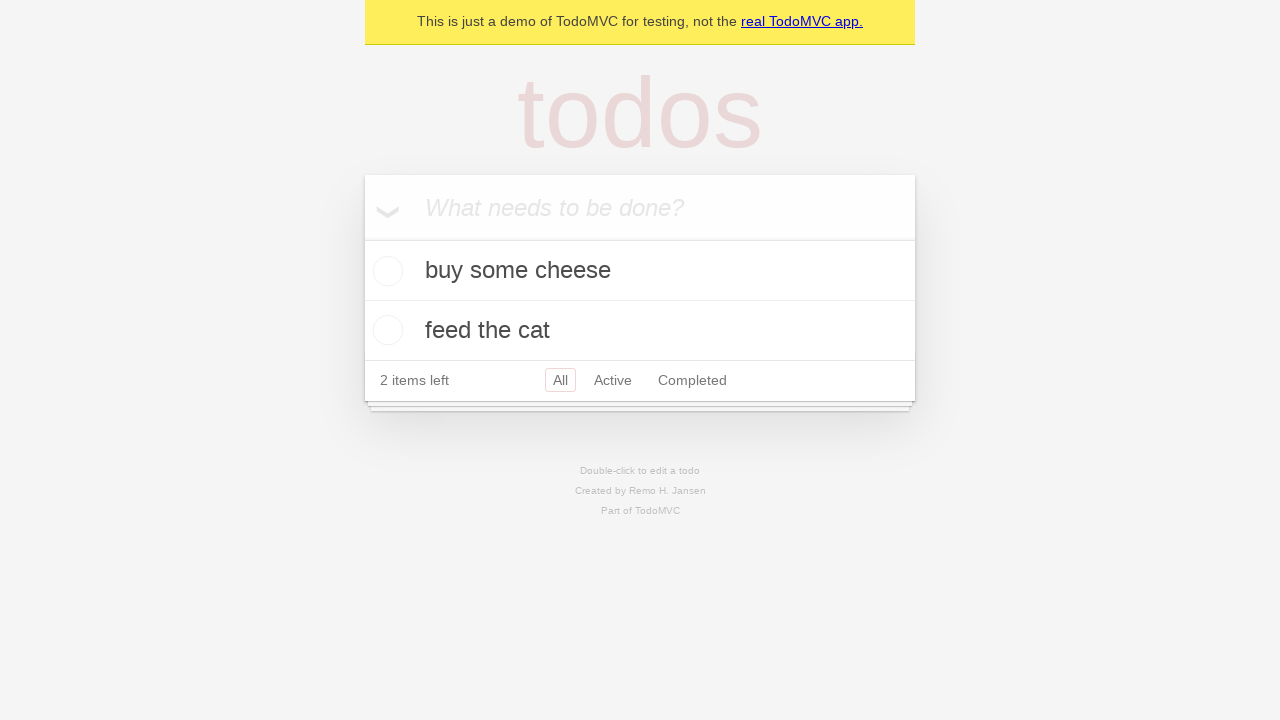

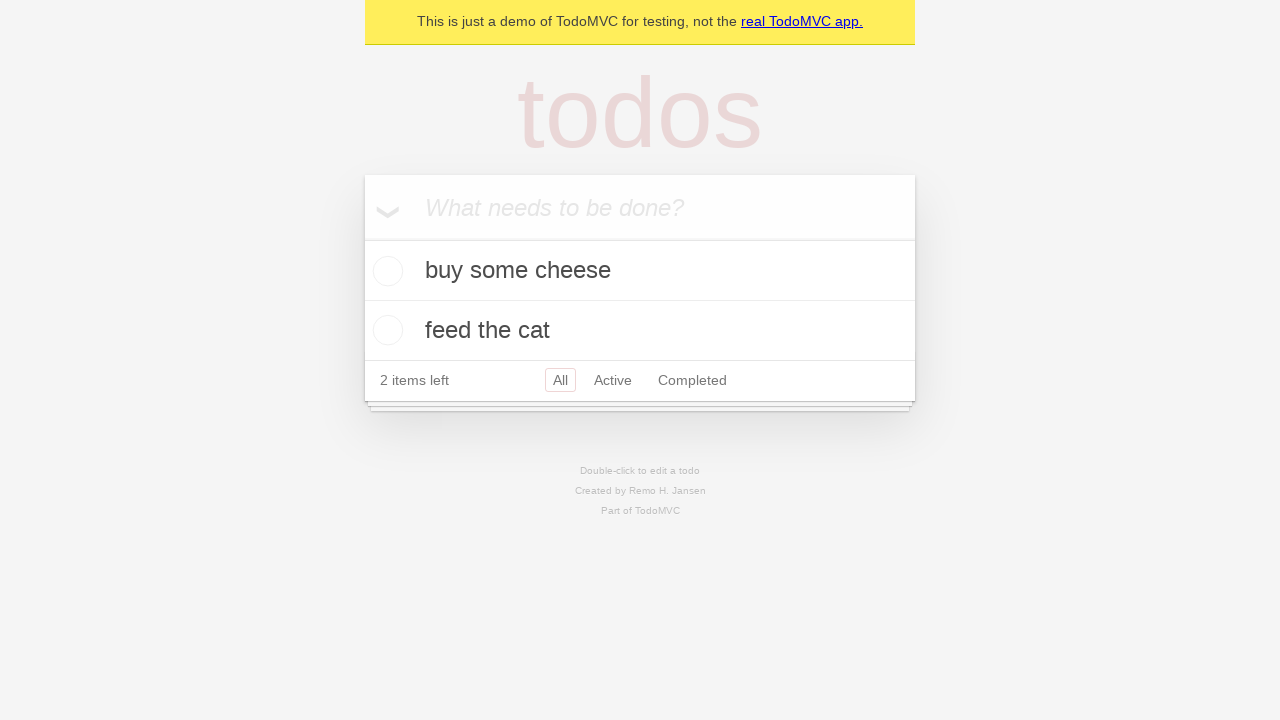